Tests clicking the JS Alert button, accepting the alert, and verifying the result message displays the correct confirmation text.

Starting URL: https://the-internet.herokuapp.com/javascript_alerts

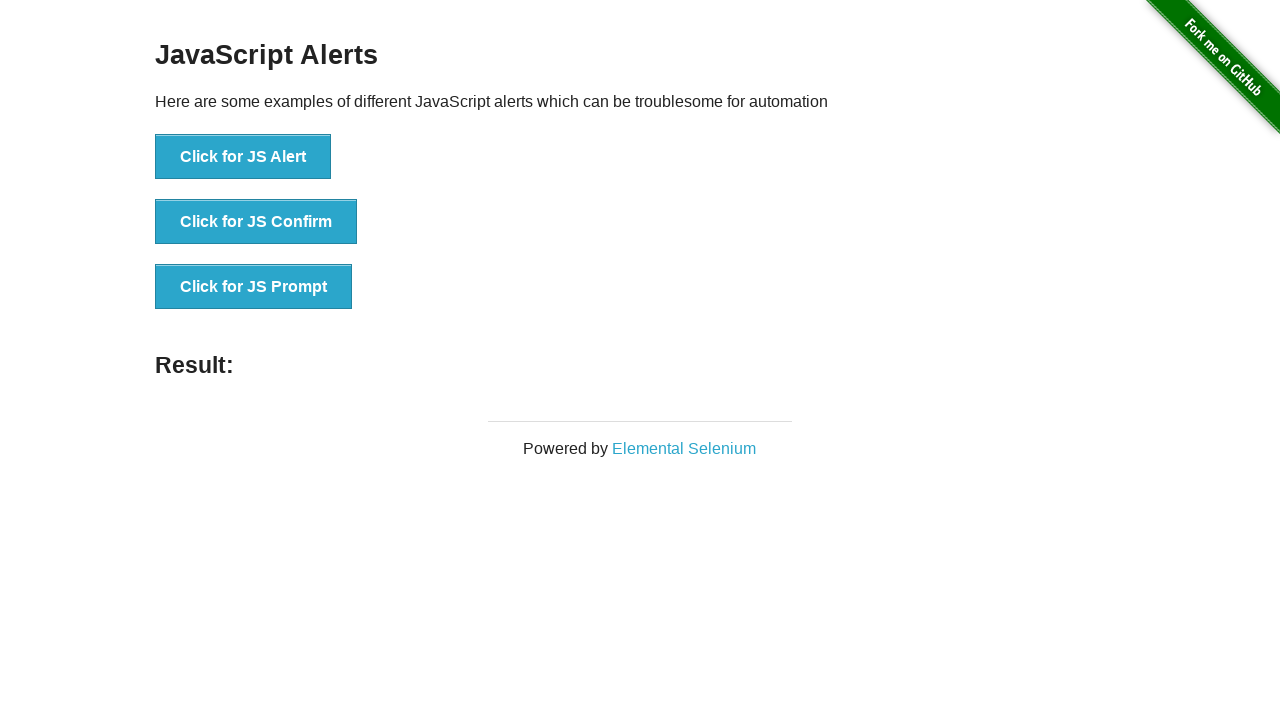

Navigated to JavaScript Alerts page
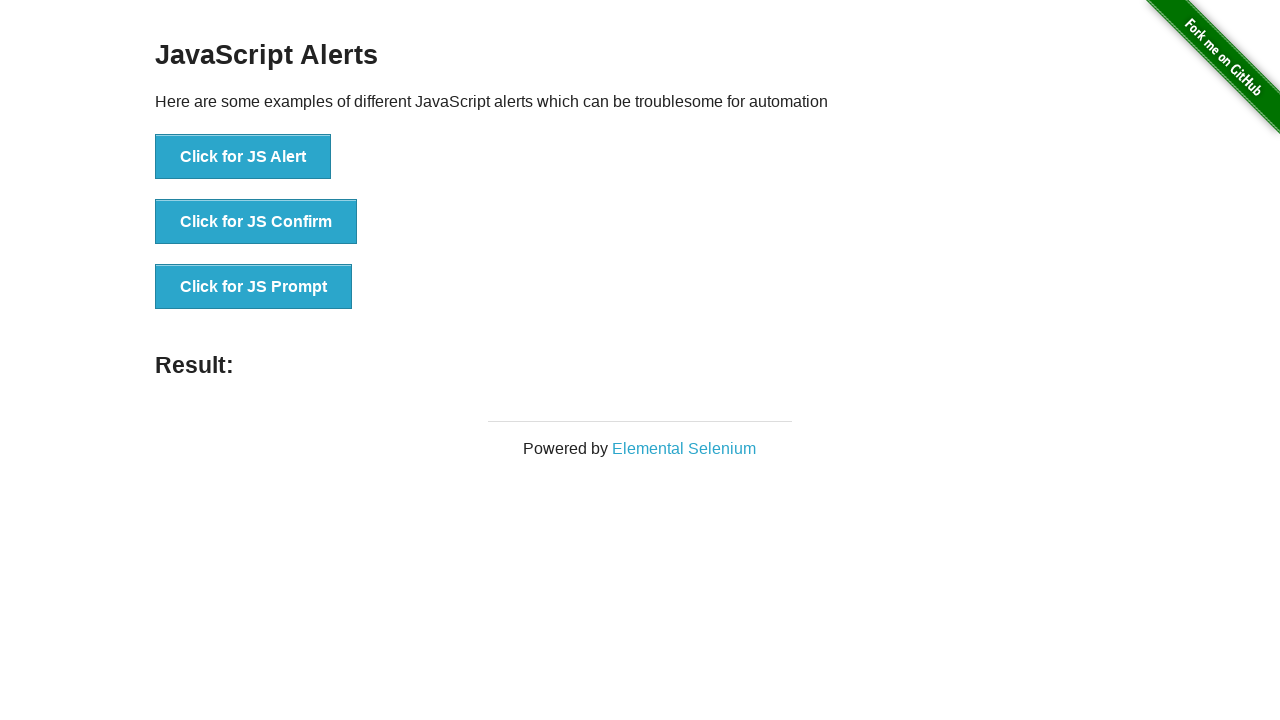

Clicked the JS Alert button at (243, 157) on button[onclick*='jsAlert']
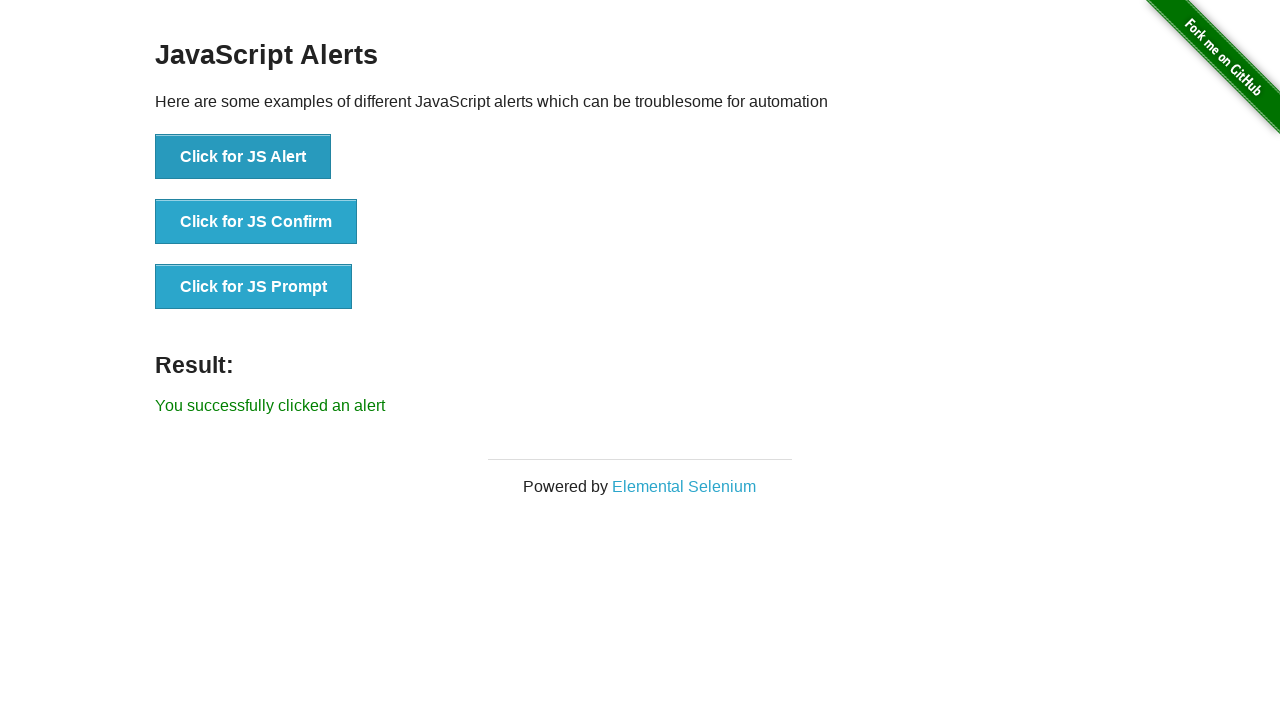

Set up dialog handler to accept alert
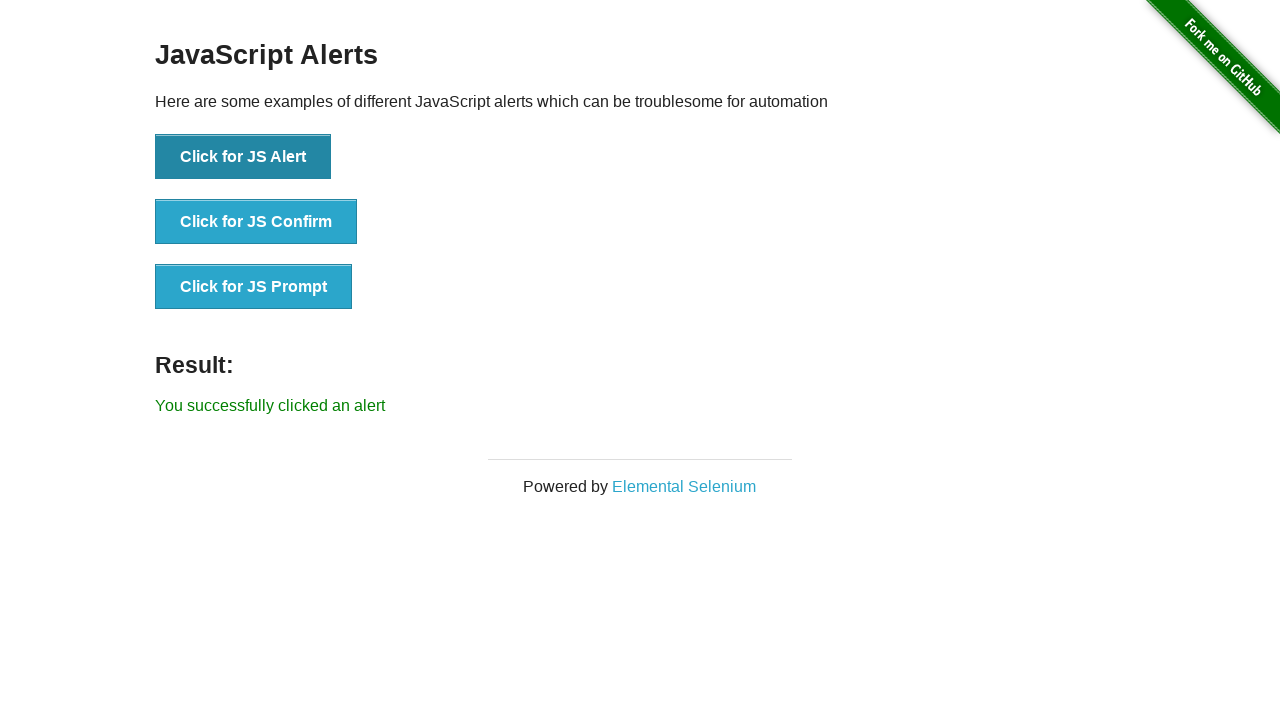

Clicked the JS Alert button to trigger dialog at (243, 157) on button[onclick*='jsAlert']
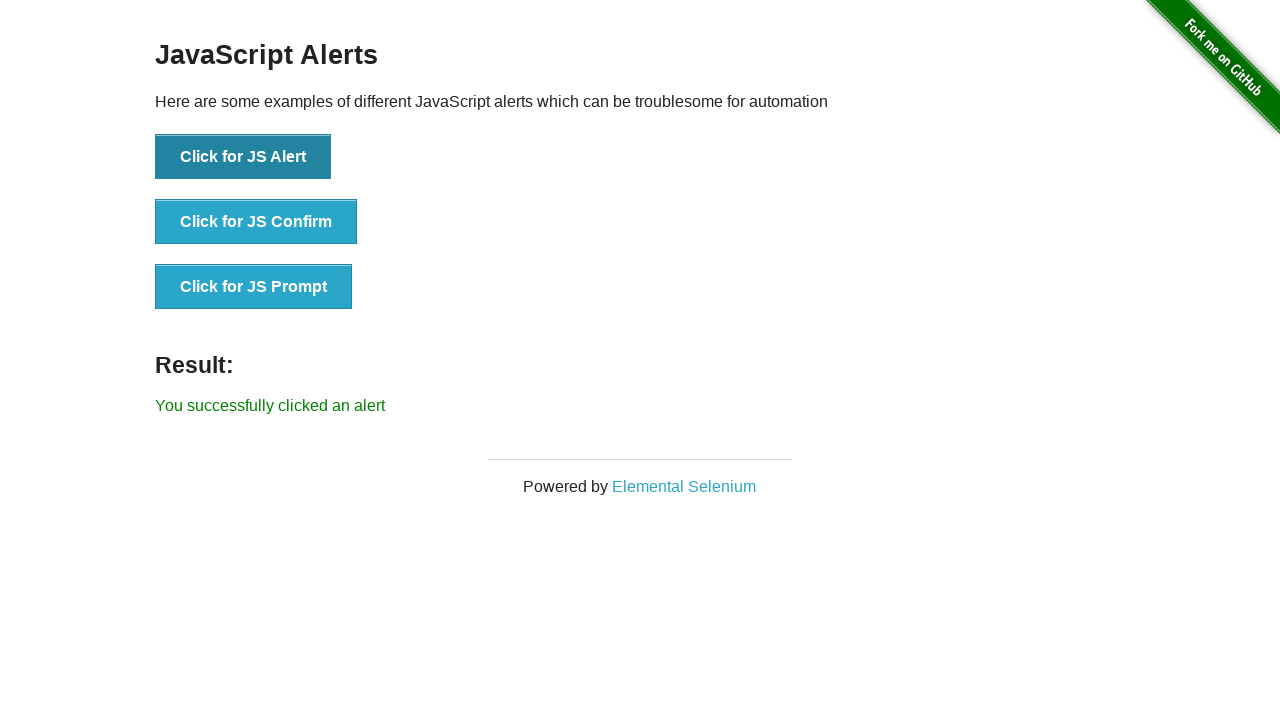

Result message element appeared after accepting alert
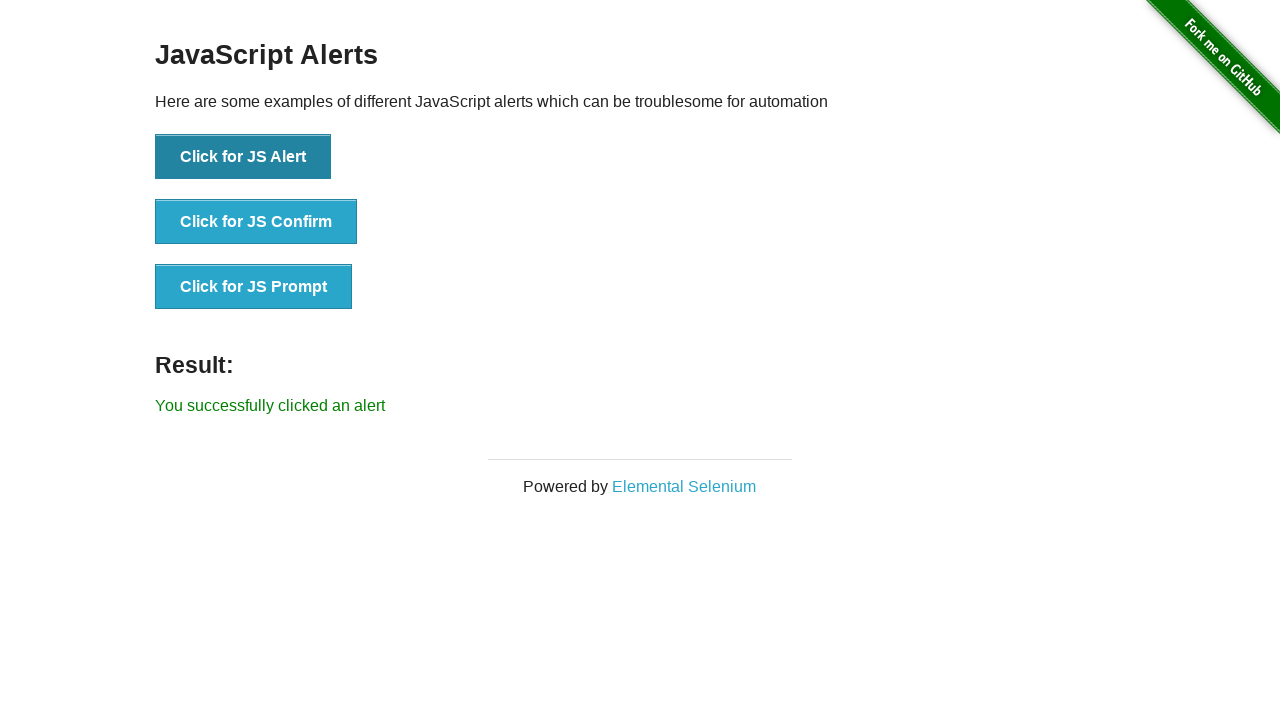

Retrieved result message text
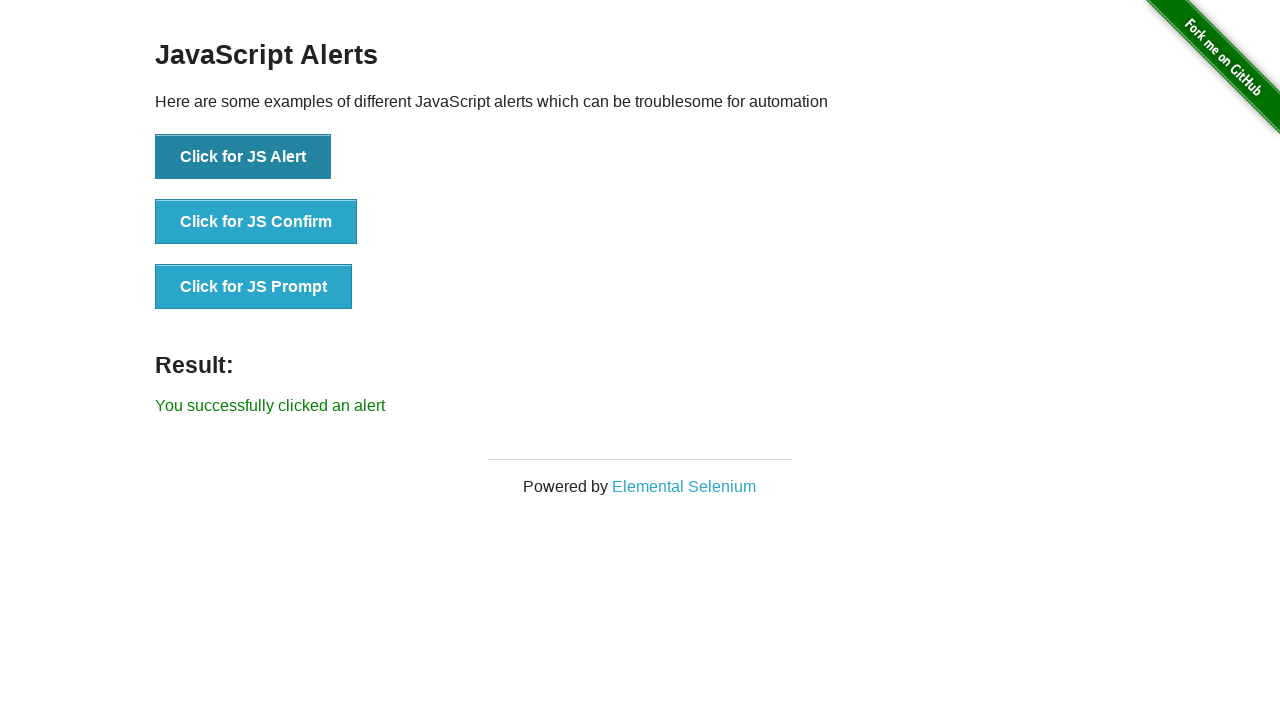

Verified result message displays correct confirmation text
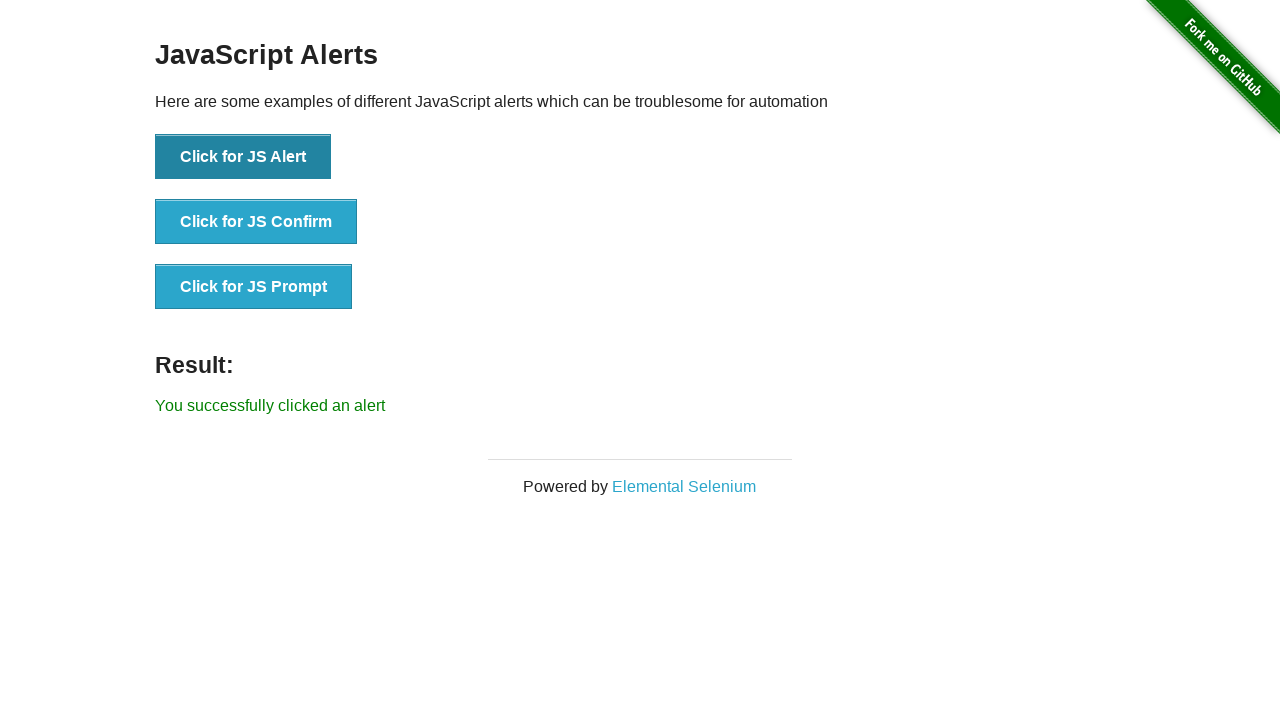

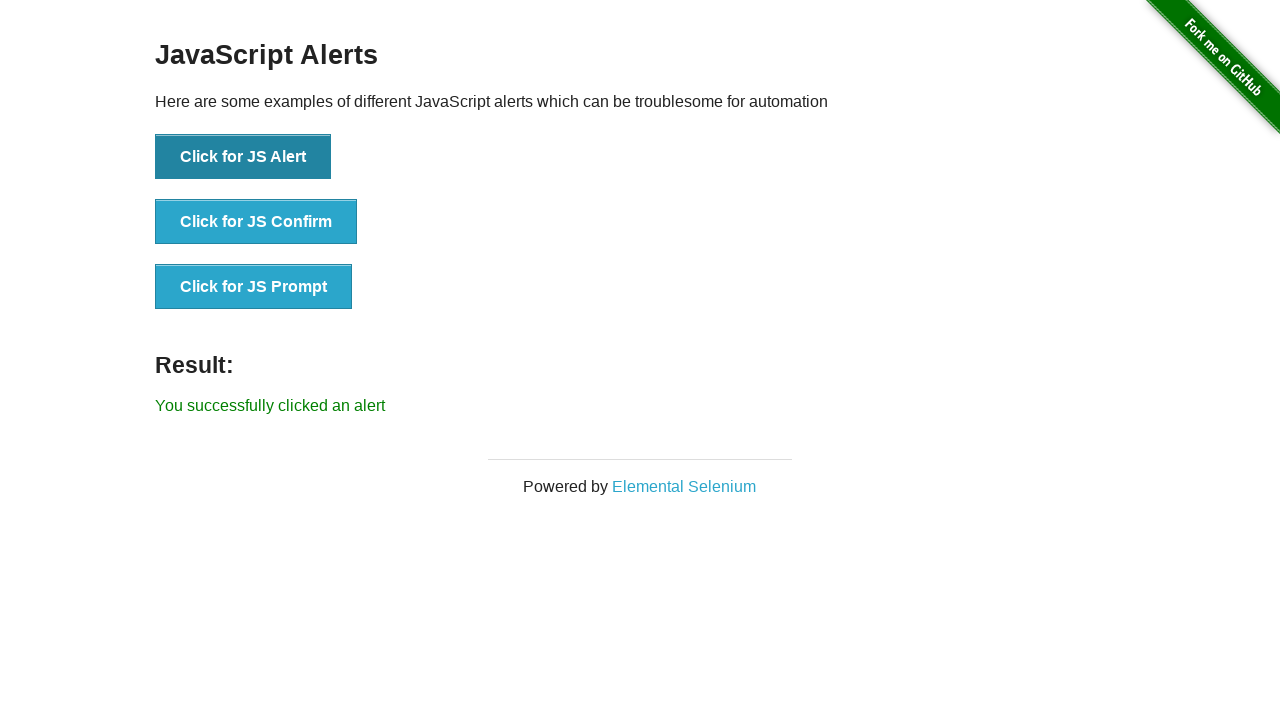